Tests multi-tab handling by opening a new tab, extracting text from it, and using that text to fill a form field in the original tab

Starting URL: https://rahulshettyacademy.com/angularpractice/

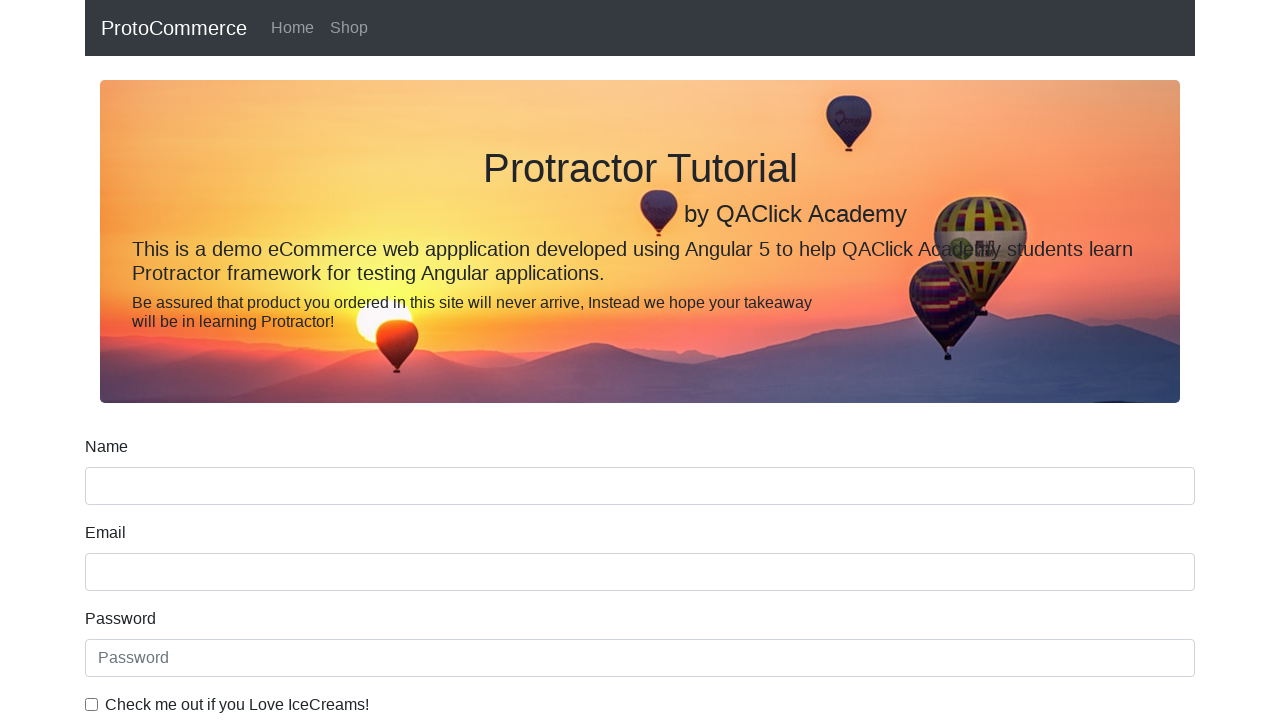

Opened a new tab
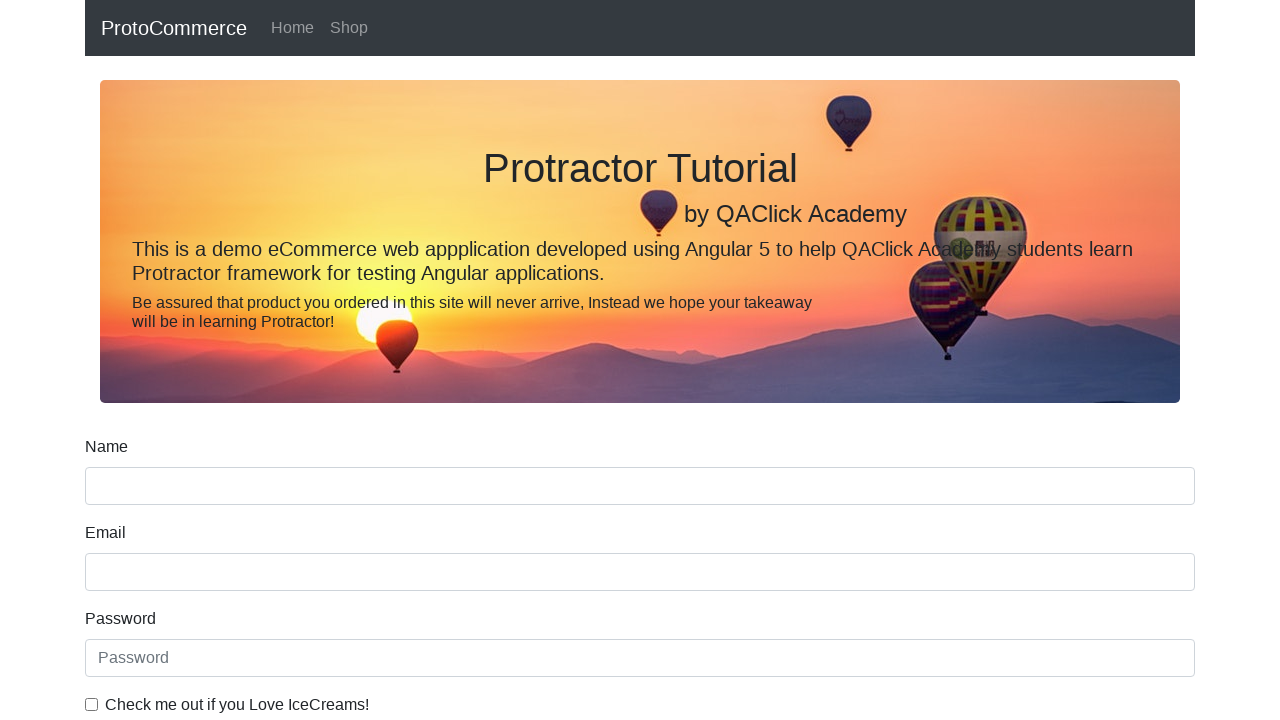

Navigated to https://rahulshettyacademy.com/ in new tab
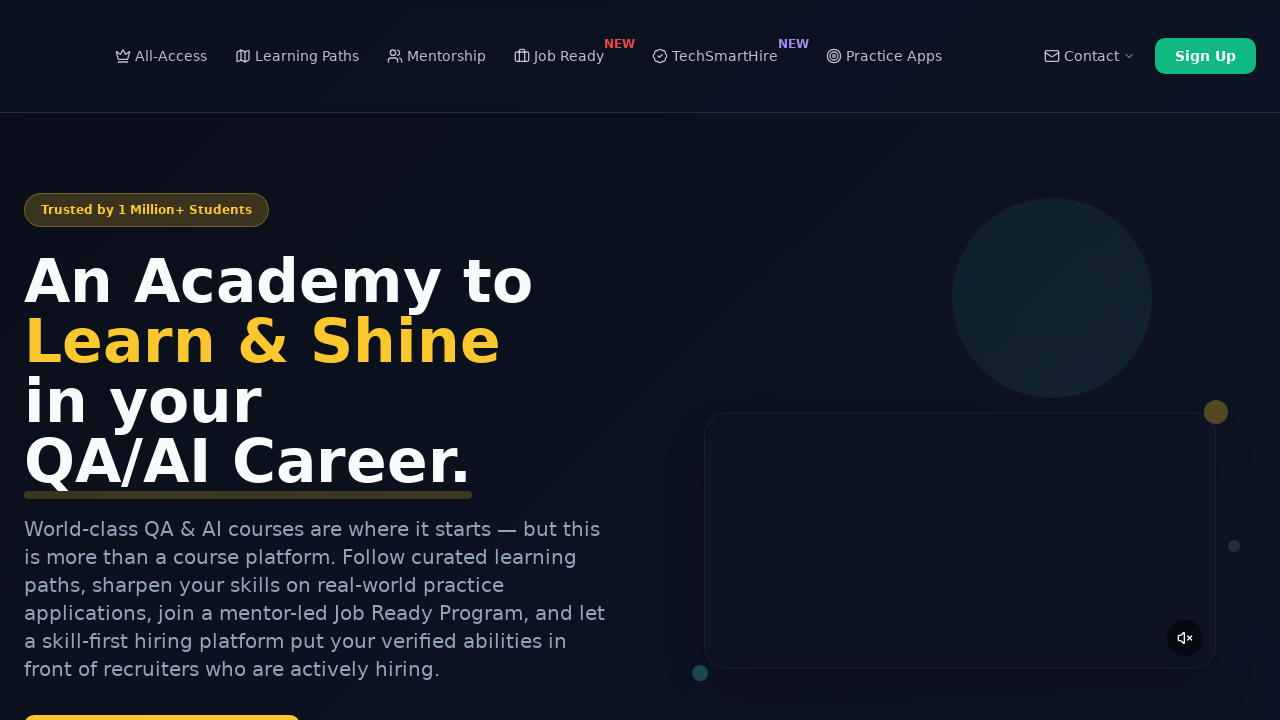

Located course links in new tab
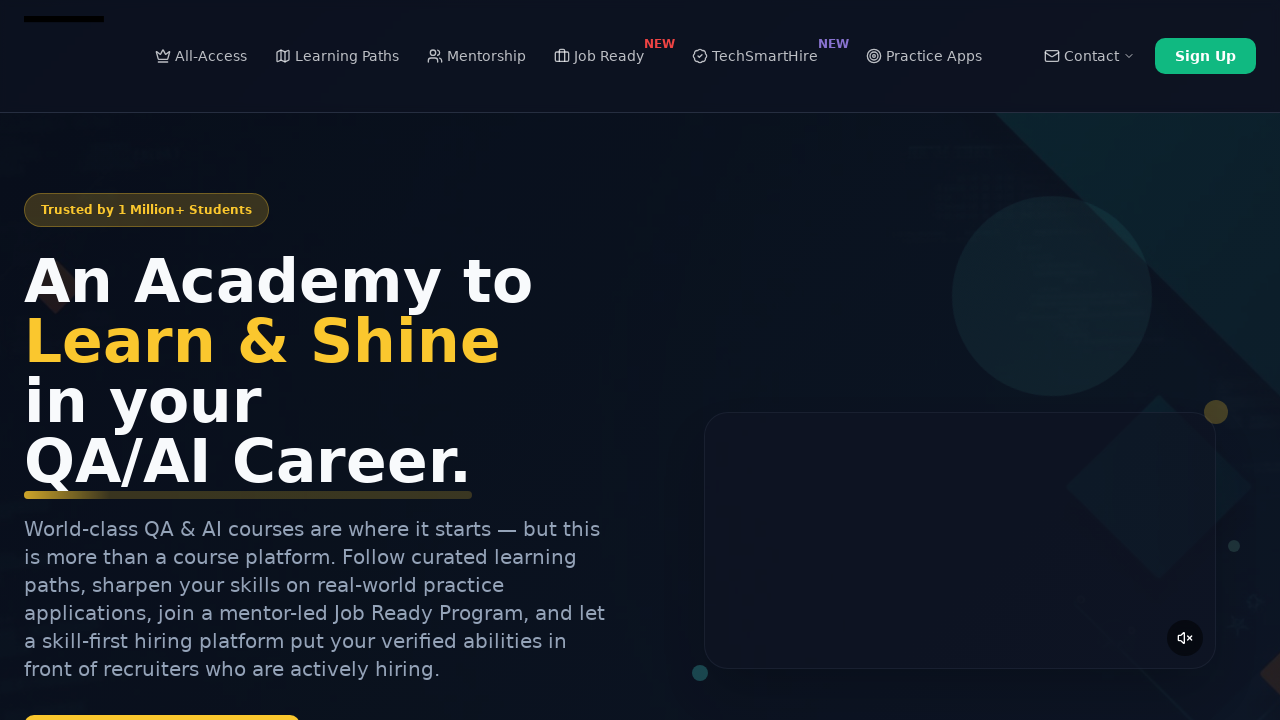

Extracted text from second course link: 'Playwright Testing'
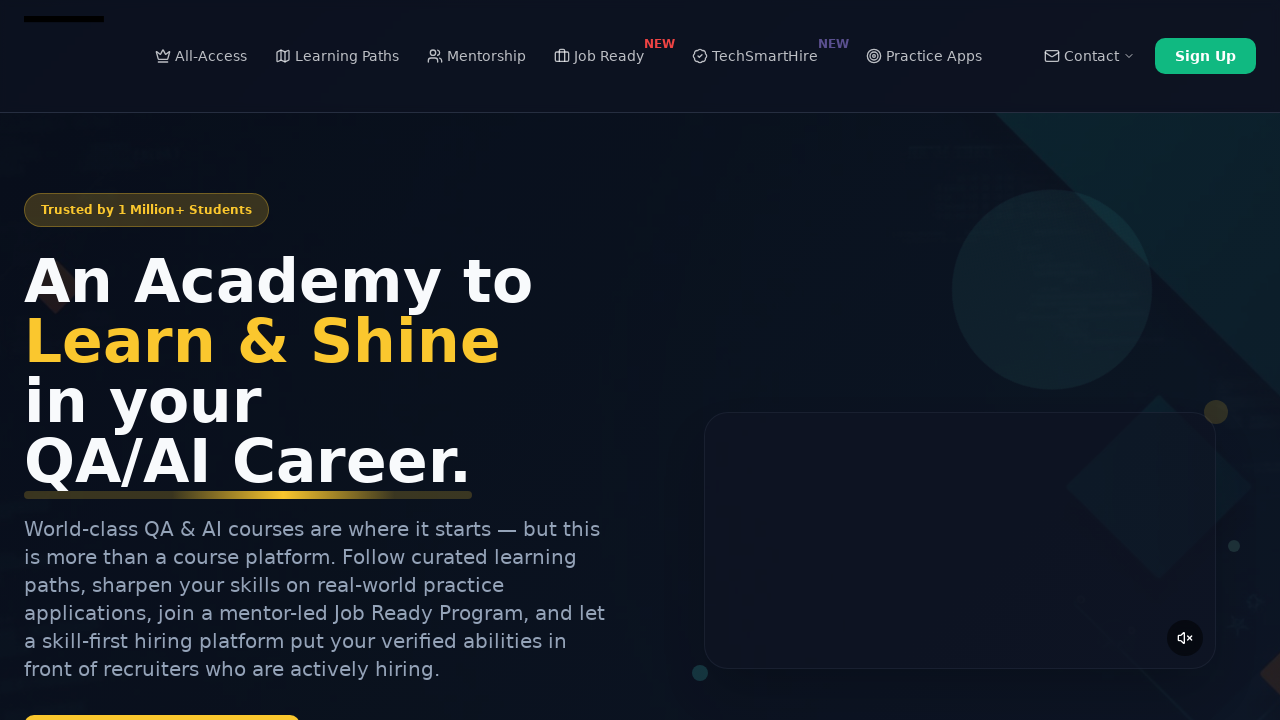

Filled name field with course text in original tab on [name='name']
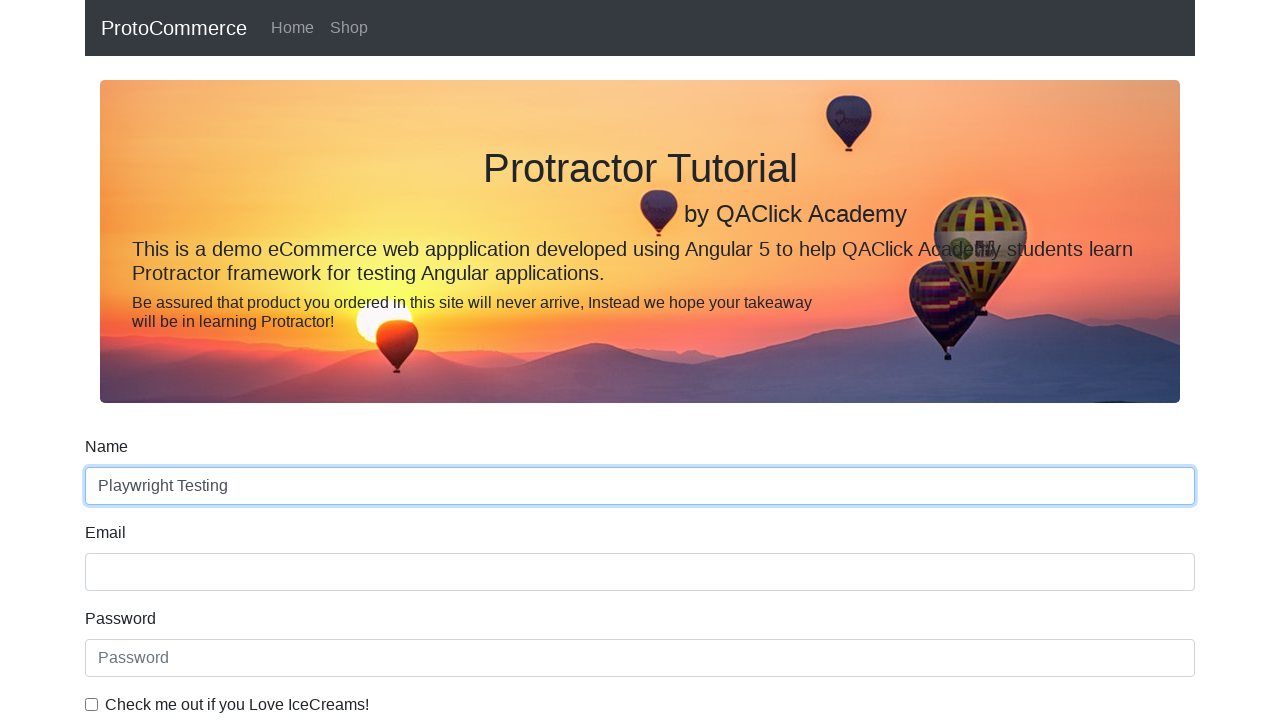

Closed the new tab
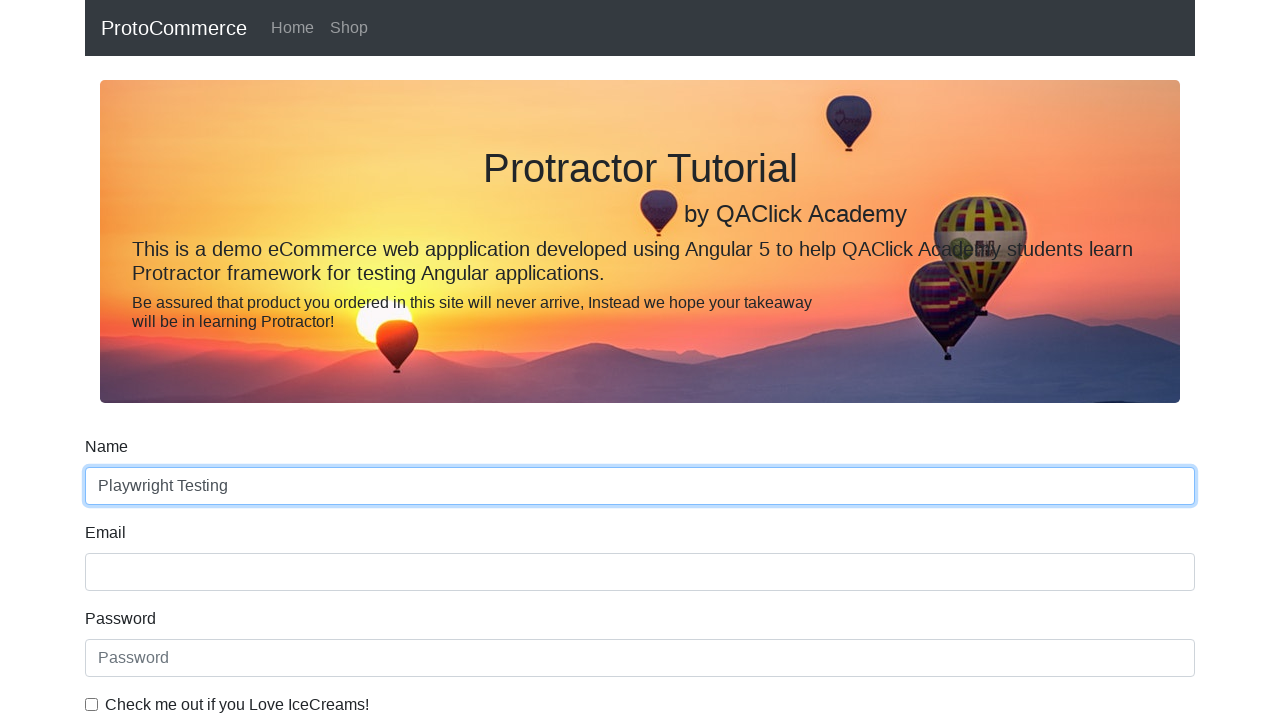

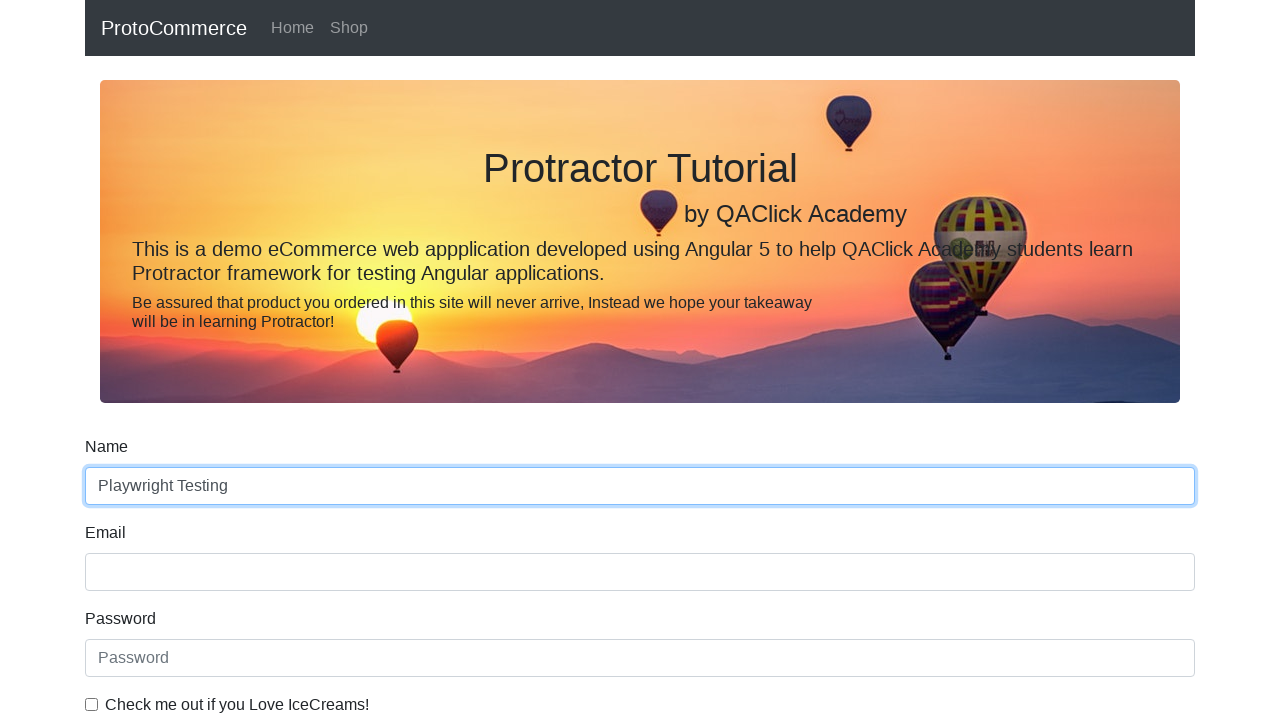